Tests the progress bar widget on demoqa.com by navigating to the Widgets section, clicking on Progress Bar, starting the progress bar, waiting for it to reach 100%, then resetting it and verifying it returns to 0%.

Starting URL: https://demoqa.com/

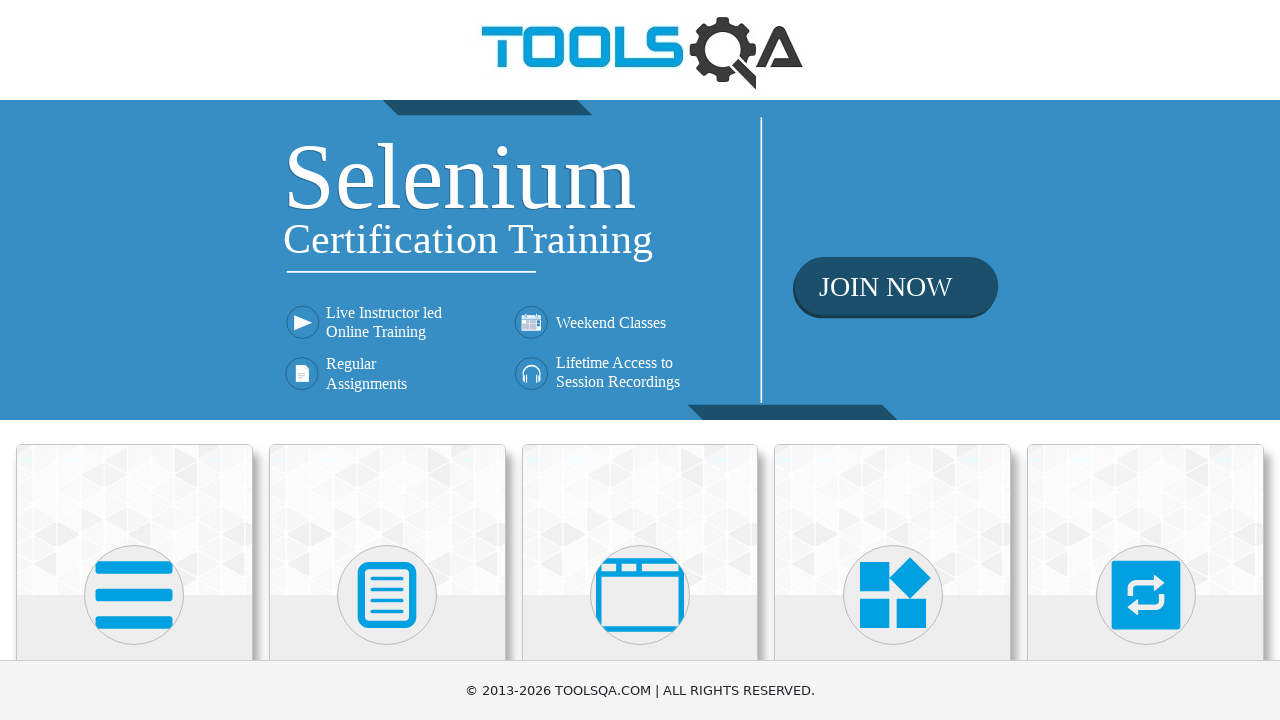

Scrolled to bottom of page to reveal cards
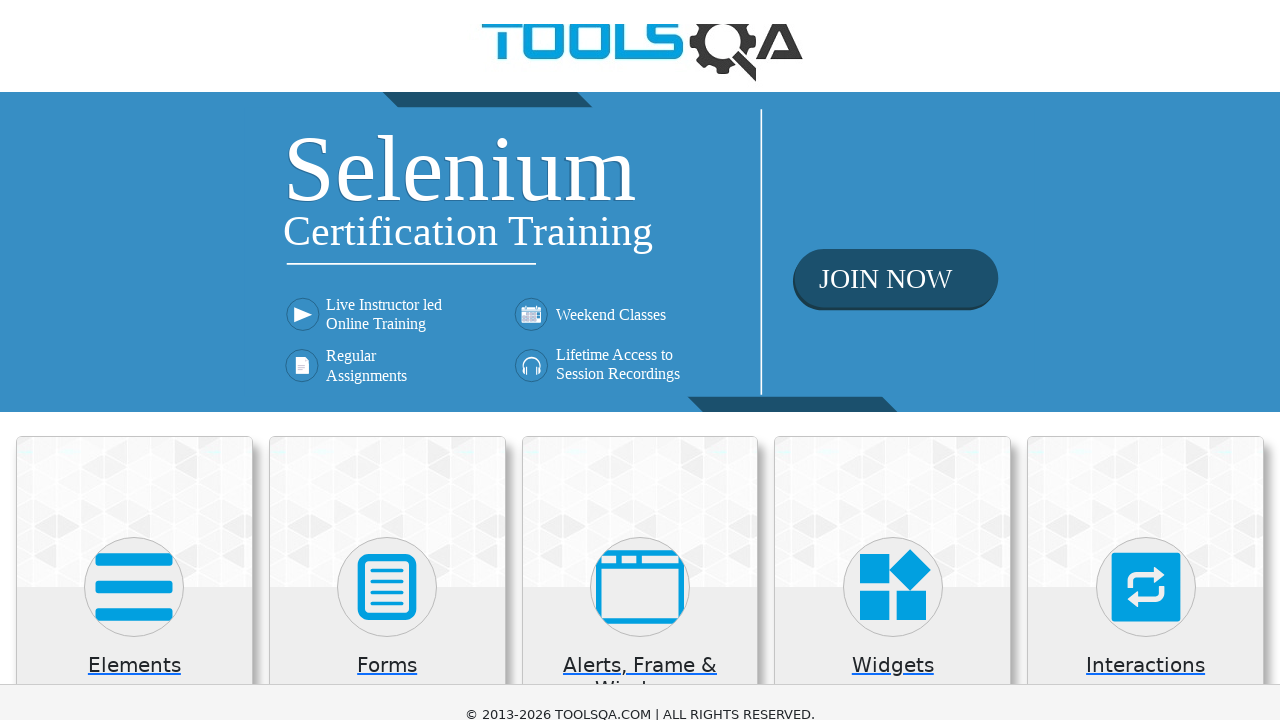

Clicked on the Widgets card at (893, 86) on xpath=/descendant::div[contains(@class, 'card mt')][4]
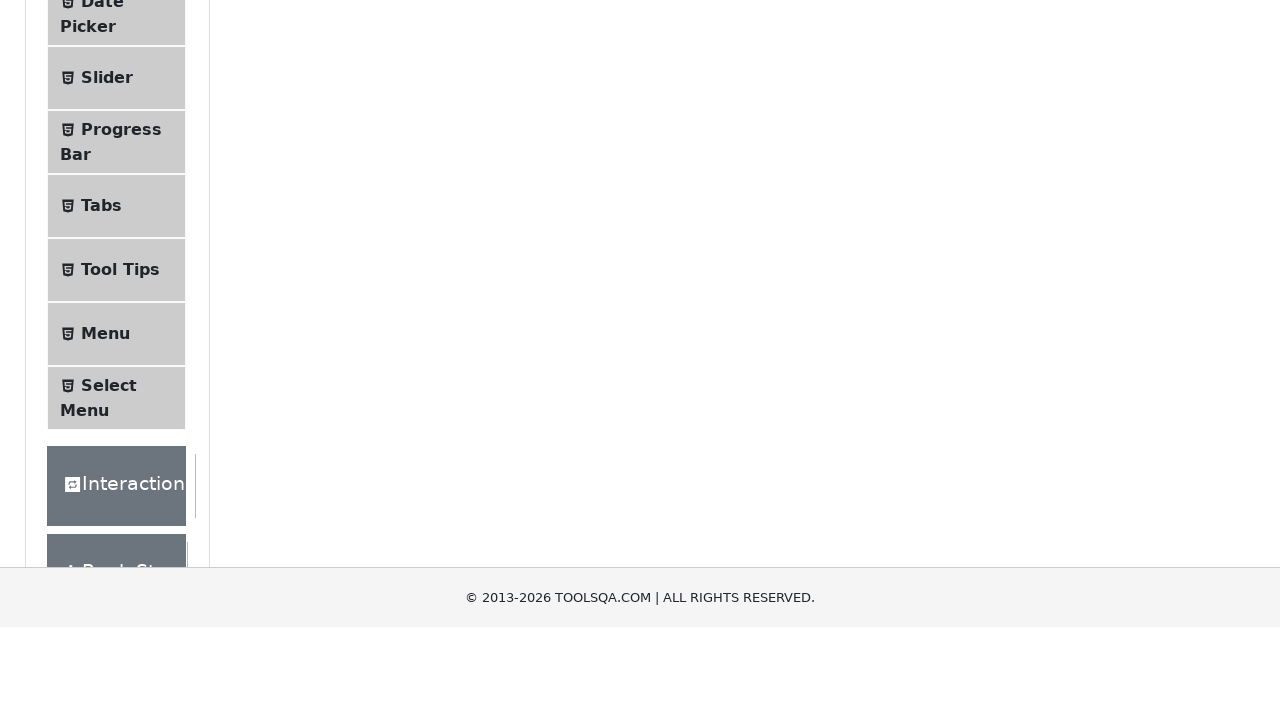

Scrolled down to reveal menu items
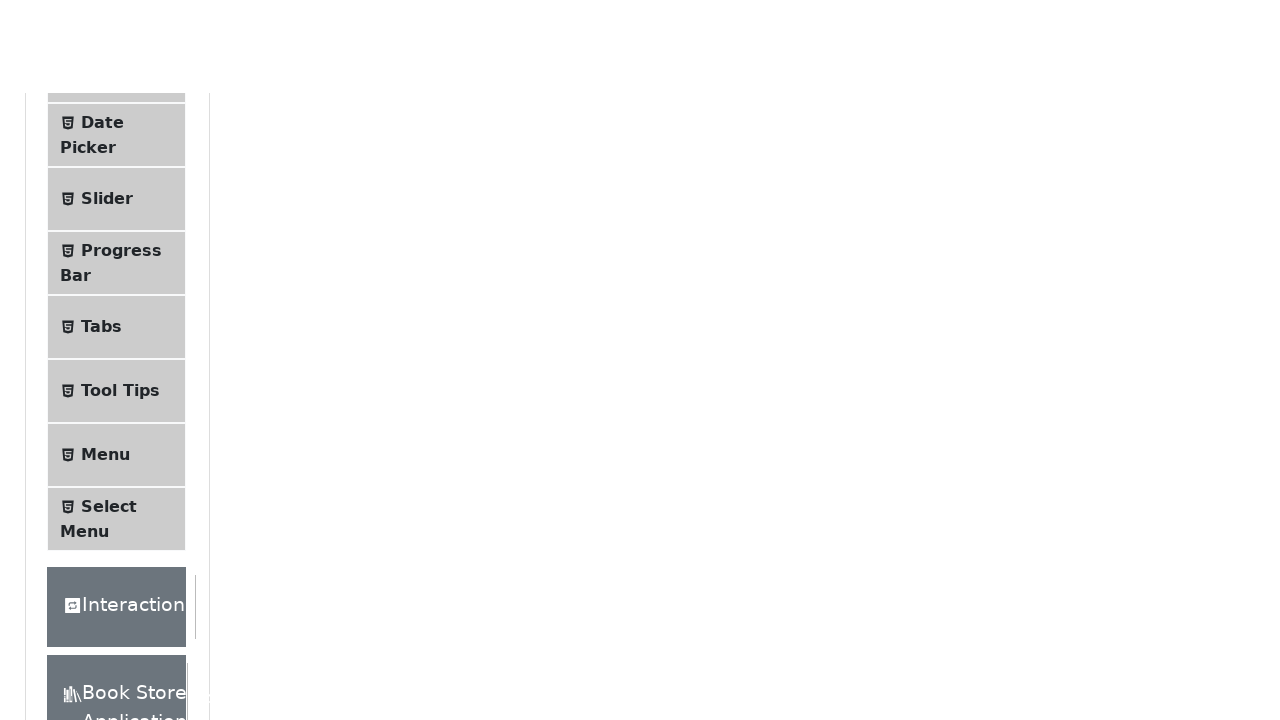

Clicked on Progress Bar menu item at (121, 118) on xpath=/descendant::span[text() = 'Progress Bar']
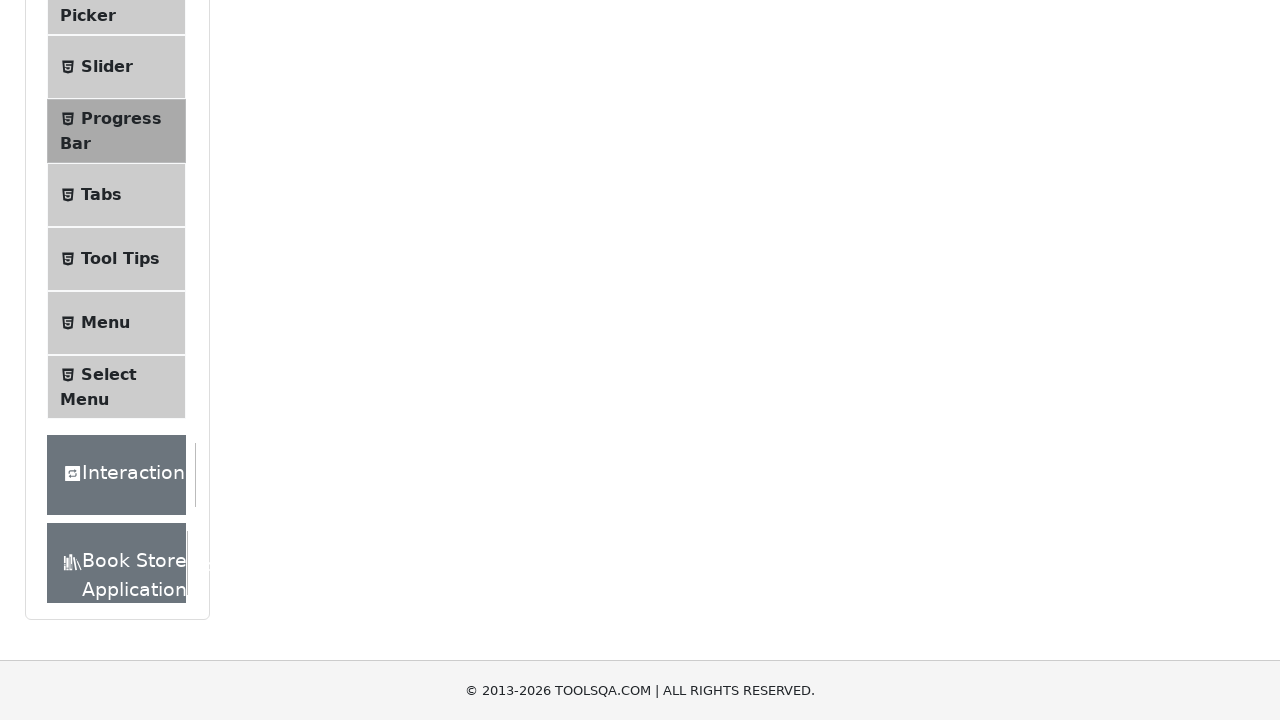

Clicked Start button to begin progress bar at (266, 314) on xpath=/descendant::button[text() = 'Start']
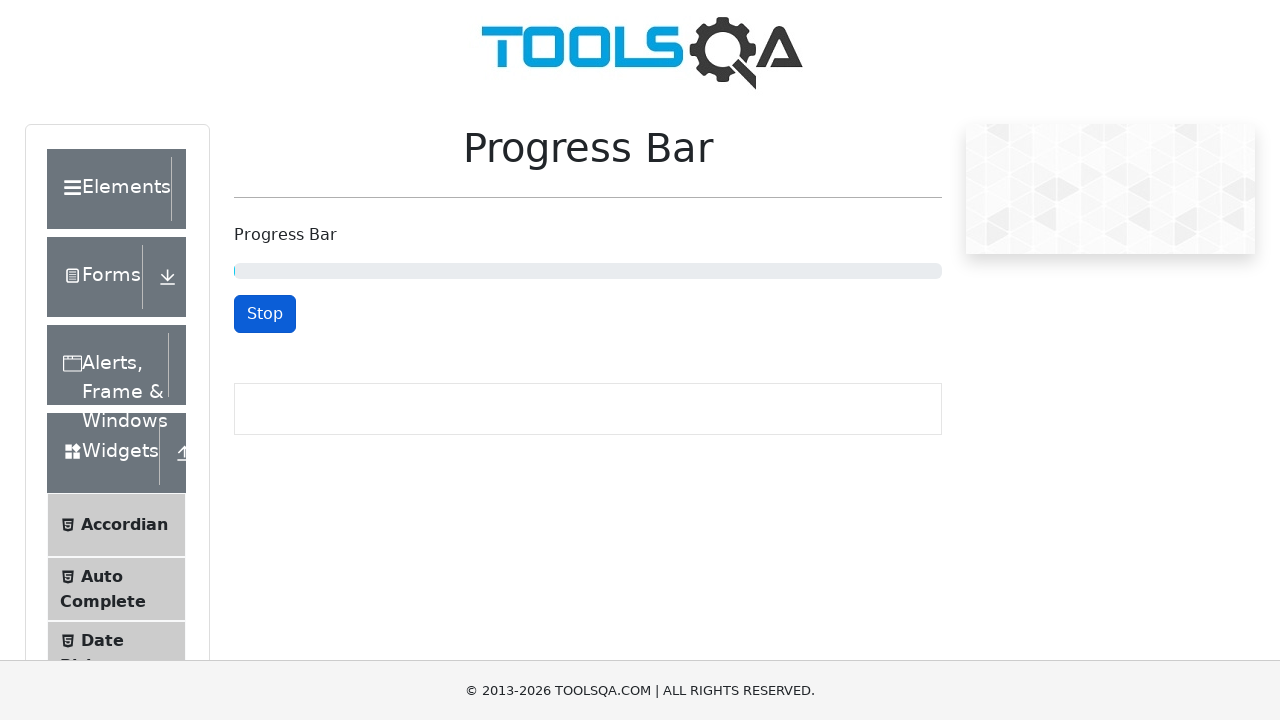

Progress bar reached 100%
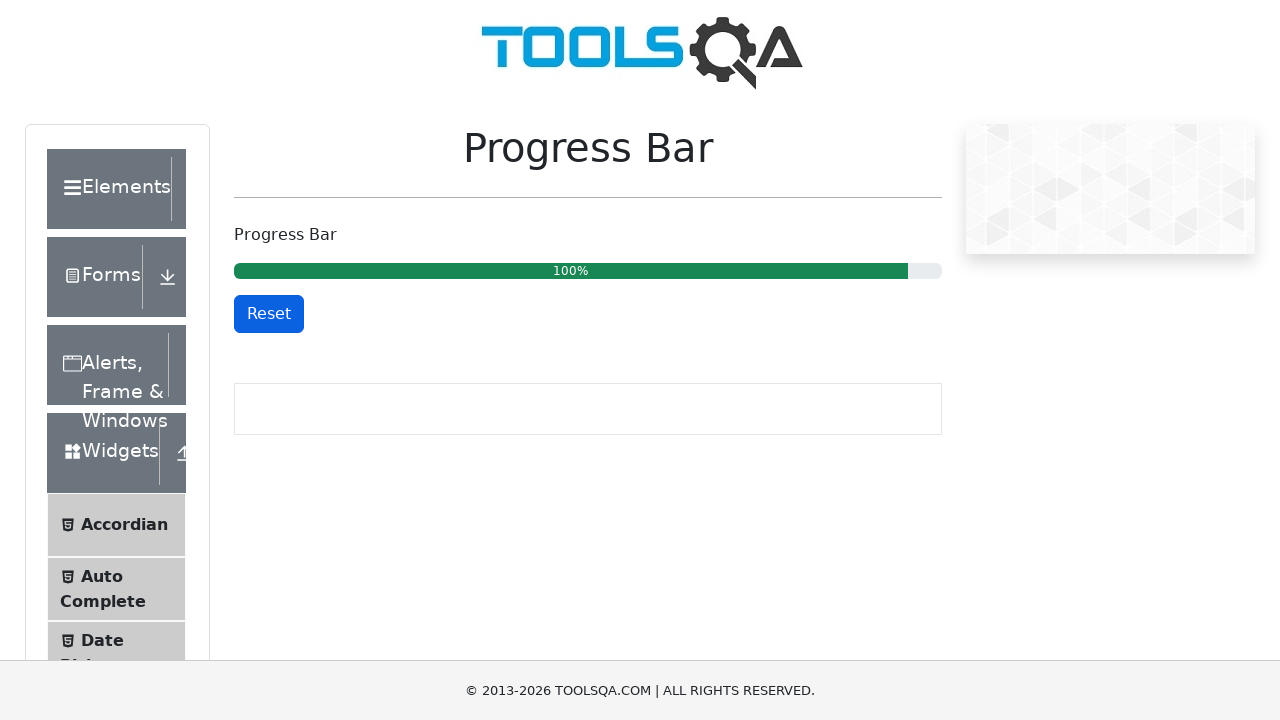

Clicked Reset button at (269, 314) on #resetButton
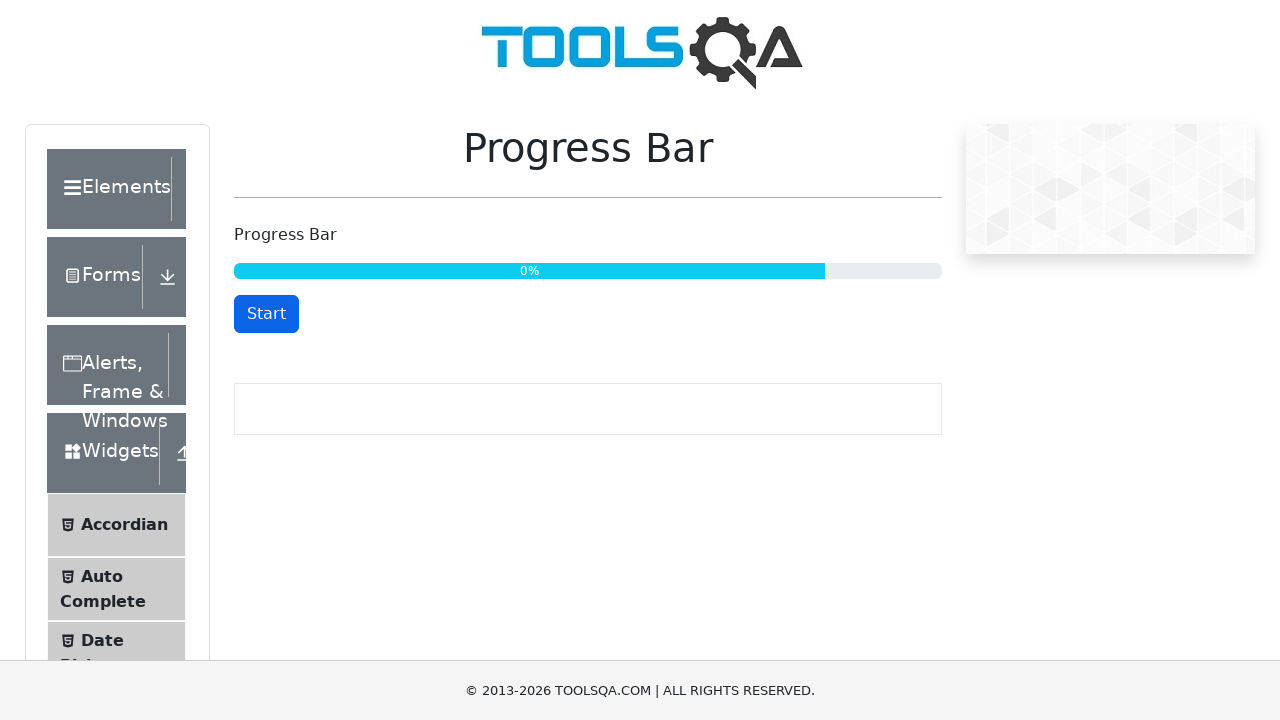

Progress bar reset to 0%
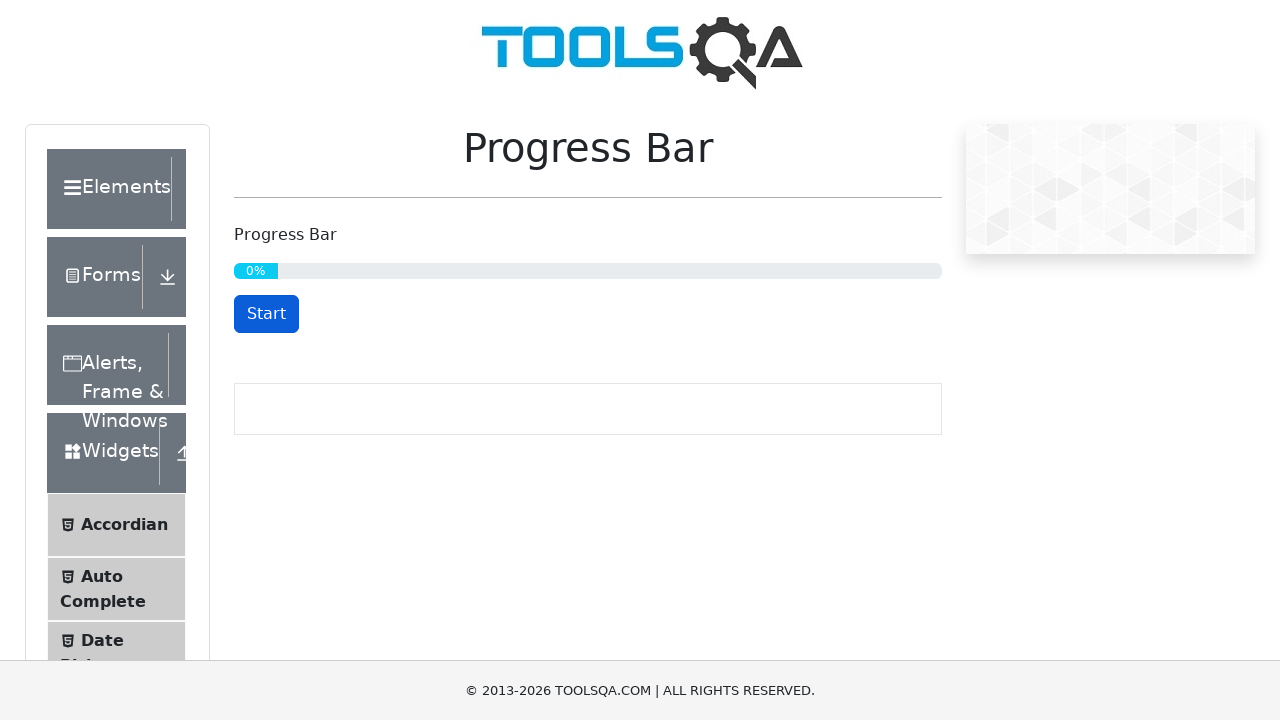

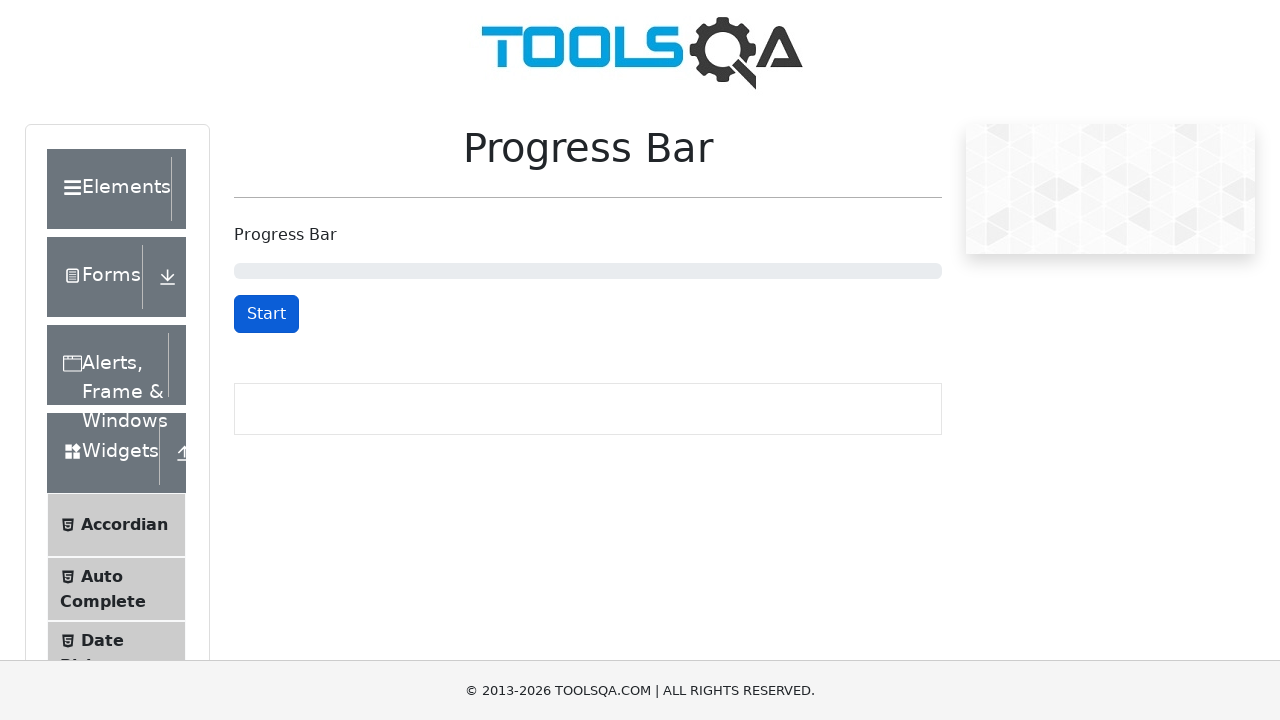